Tests JavaScript prompt dialog handling by navigating to the alerts page, triggering a JS Prompt, accepting it with custom input text, and verifying the result message is displayed.

Starting URL: https://the-internet.herokuapp.com/

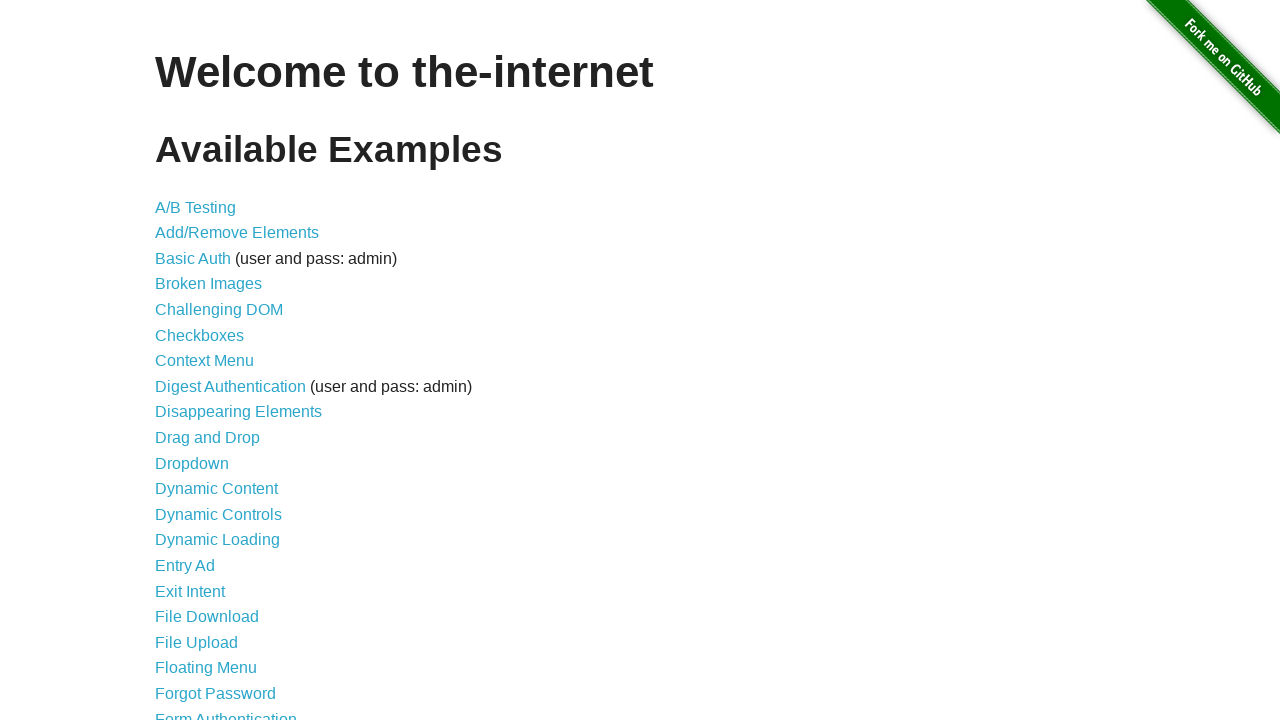

Set up dialog handler to accept prompts with custom text 'tanuja'
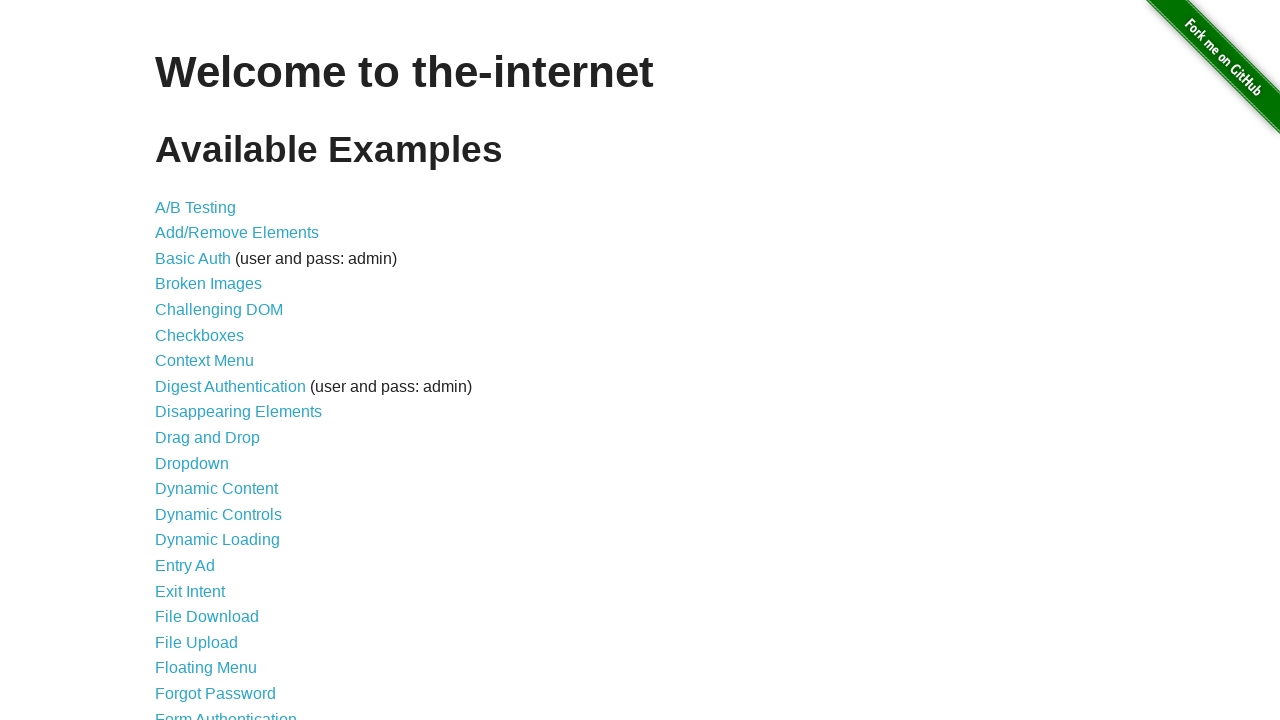

Clicked on JavaScript Alerts link at (214, 361) on xpath=//a[@href='/javascript_alerts']
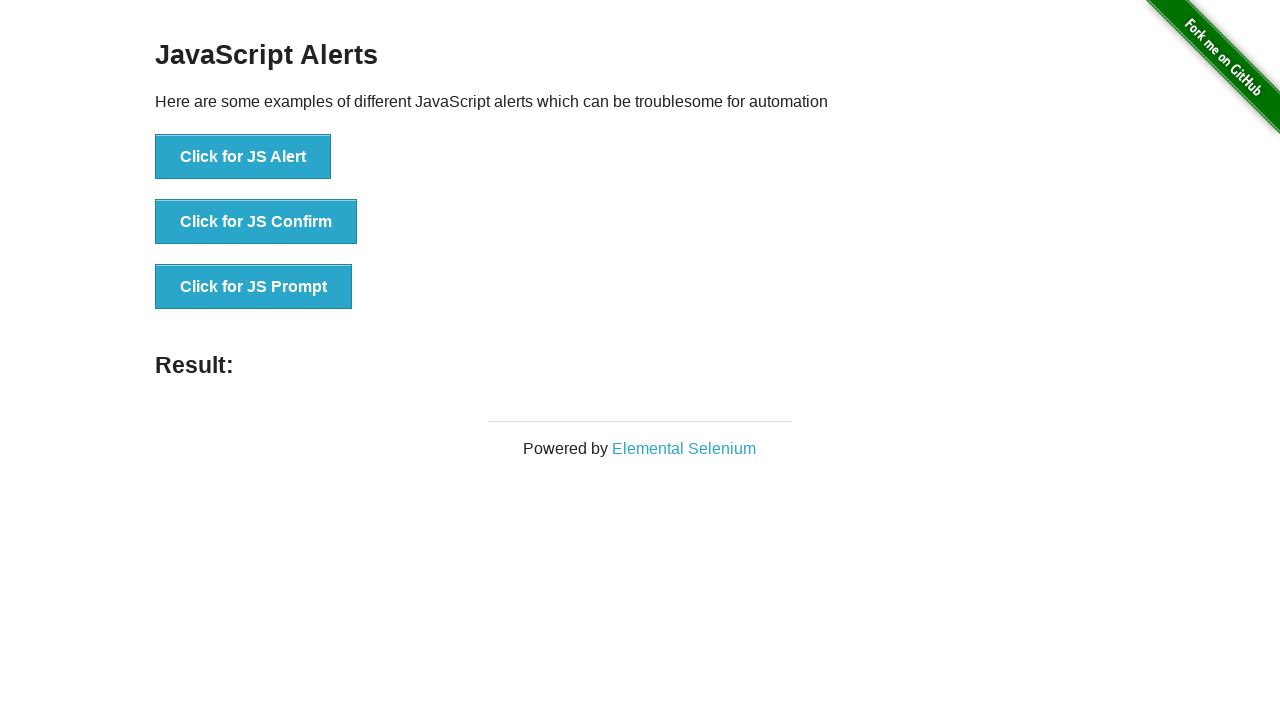

Clicked the JS Prompt button to trigger the prompt dialog at (254, 287) on xpath=//button[contains(text(),'JS Prompt')]
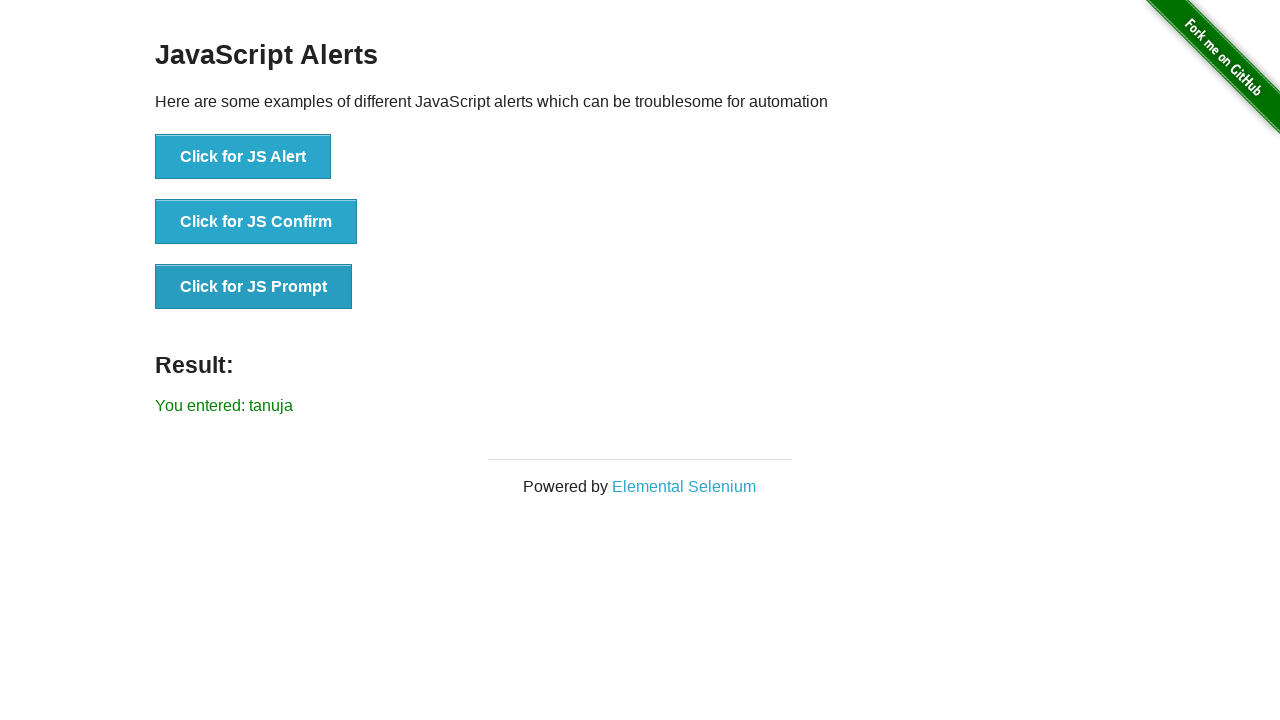

Waited for result element to load
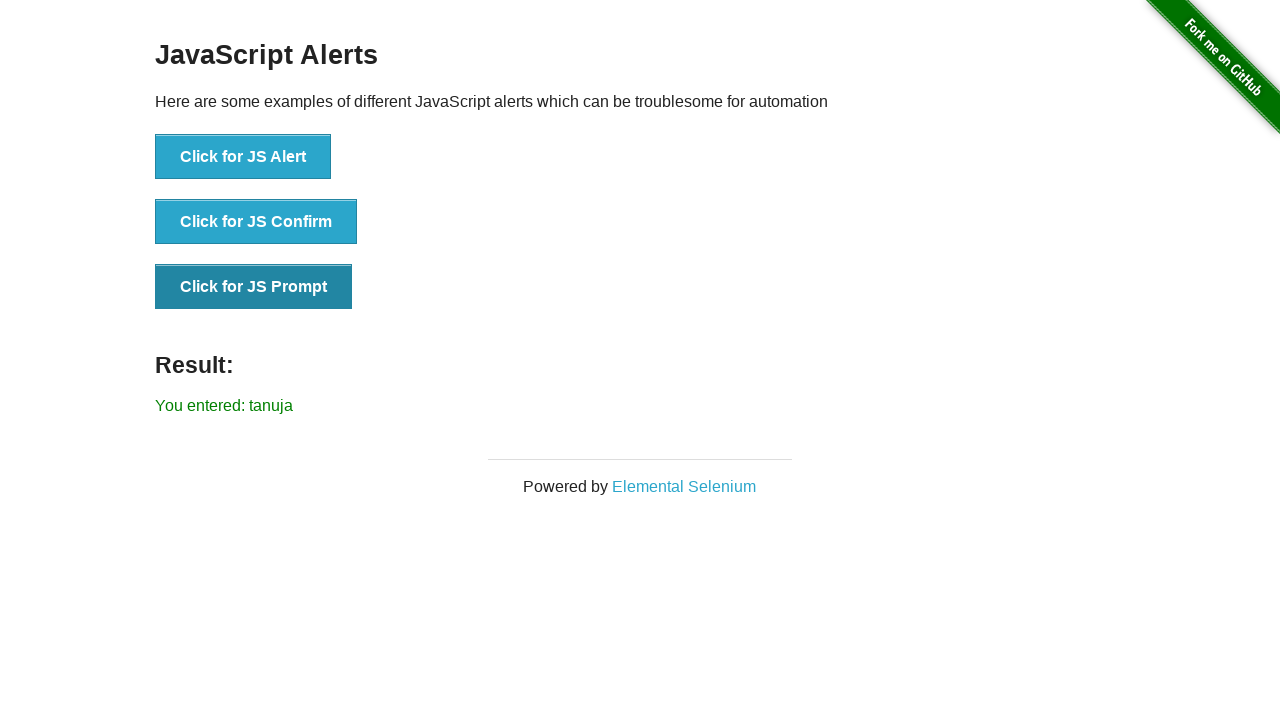

Retrieved result text: 'You entered: tanuja'
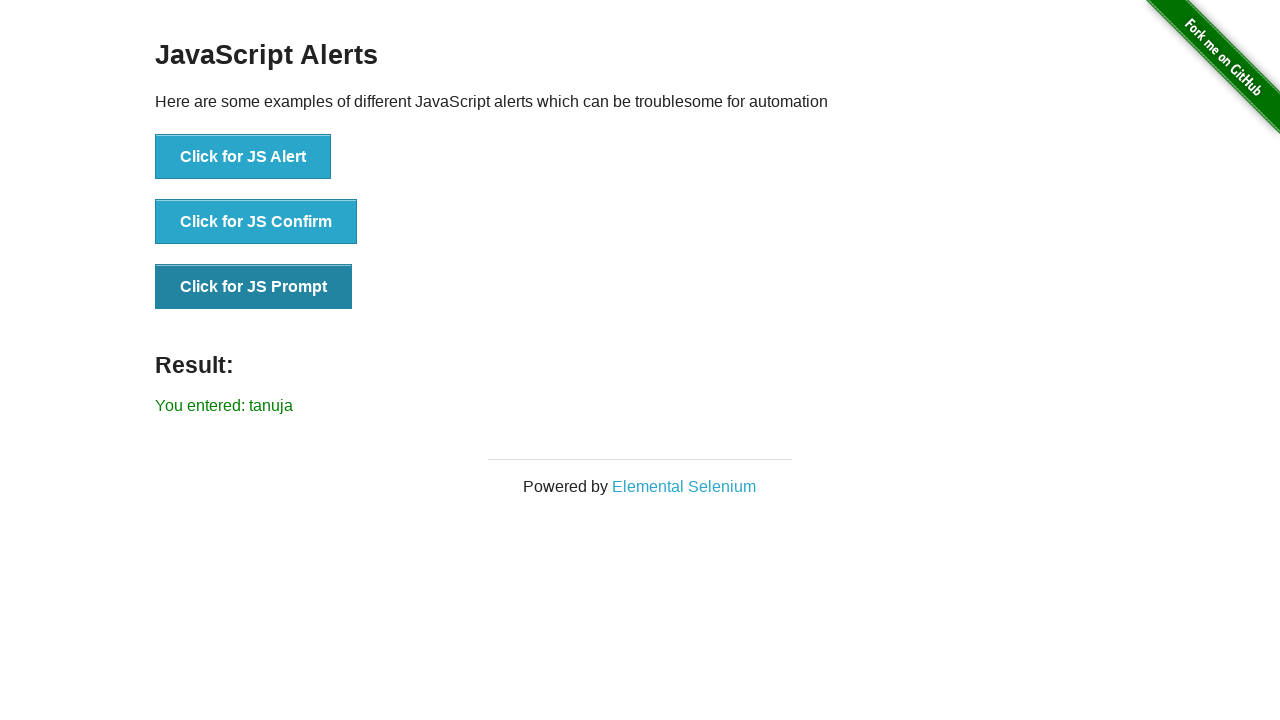

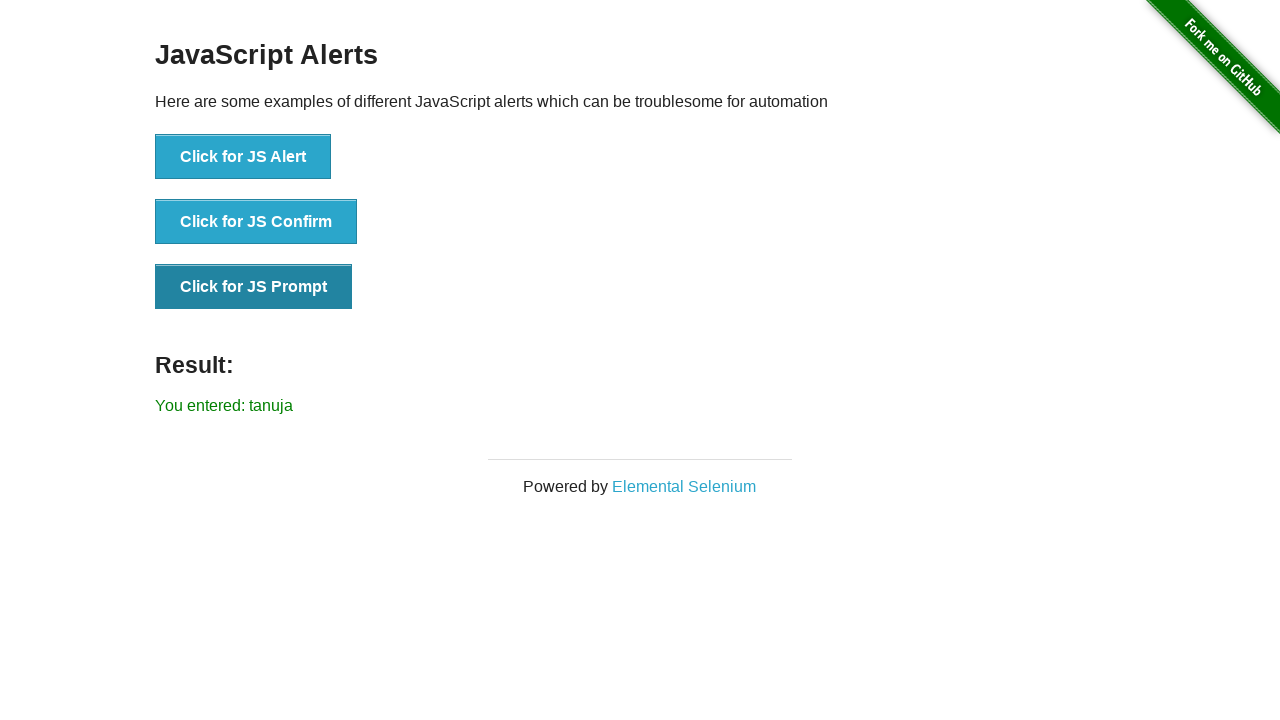